Tests selecting and deselecting all available checkboxes on the page

Starting URL: https://demos.telerik.com/kendo-ui/checkbox/index

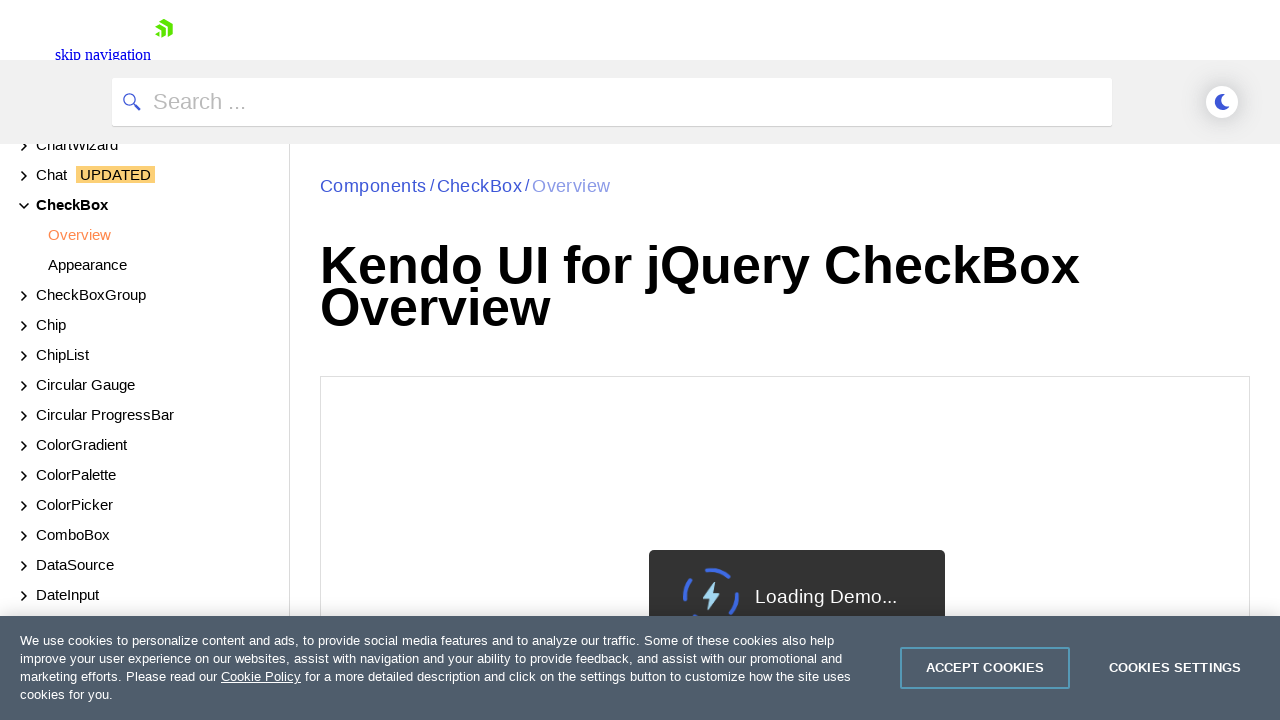

Retrieved all enabled checkboxes from the page
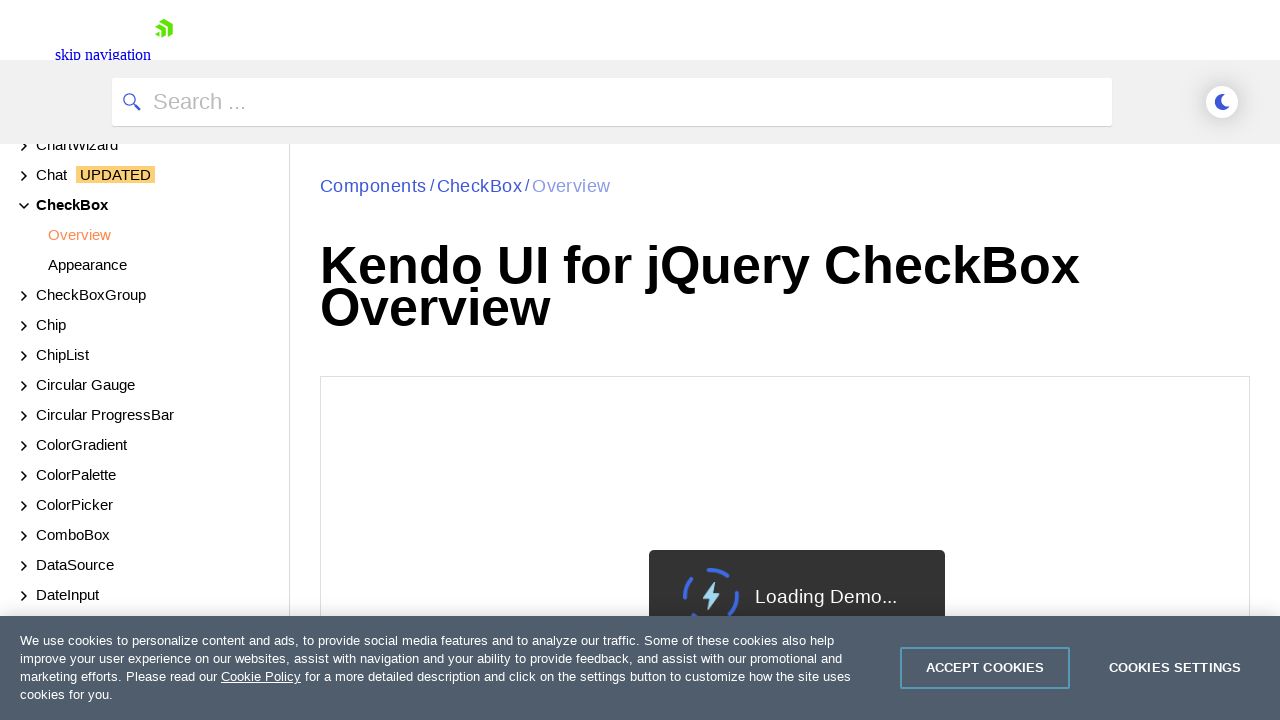

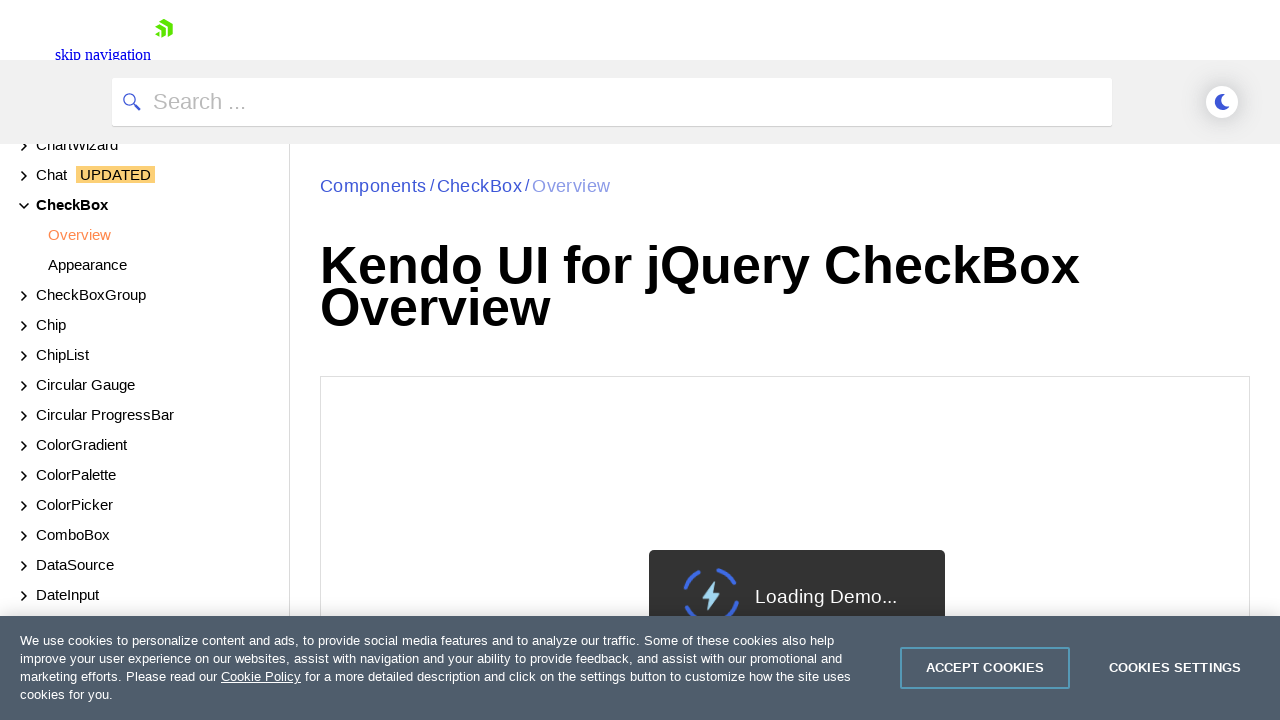